Tests pagination functionality on a web table by clicking through all pagination links and verifying the table content loads on each page.

Starting URL: https://testautomationpractice.blogspot.com/

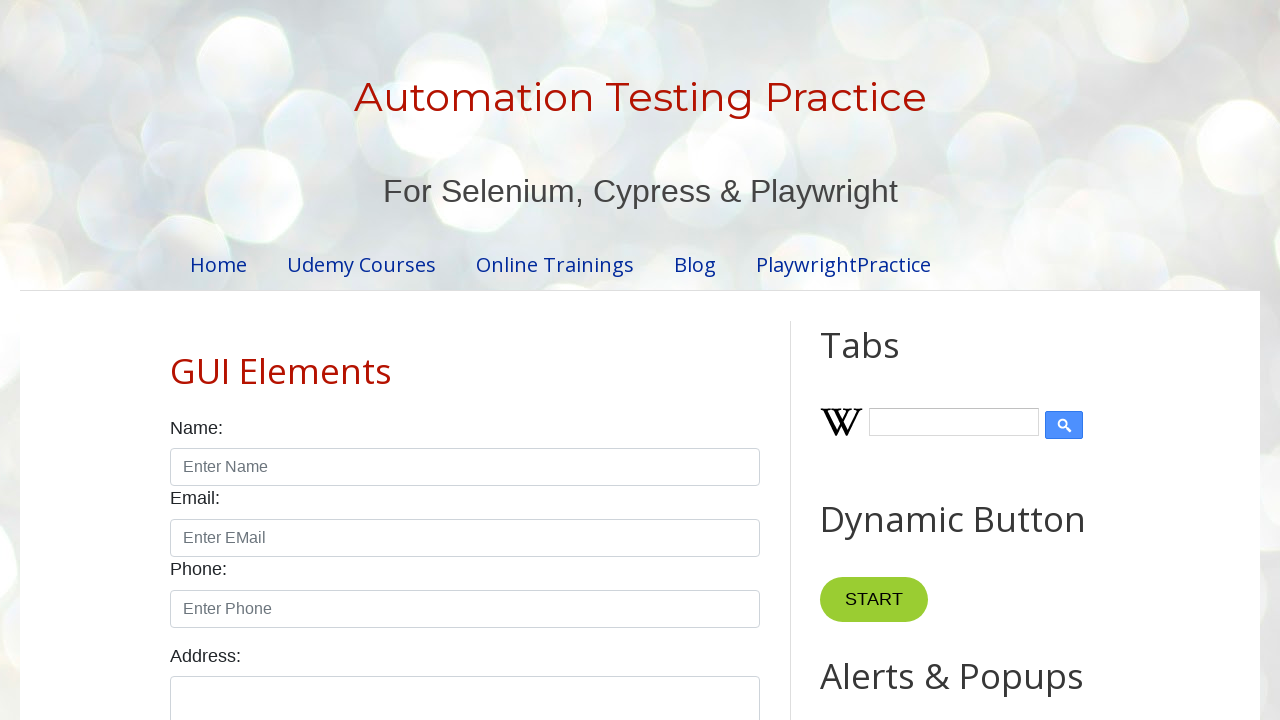

Pagination element loaded
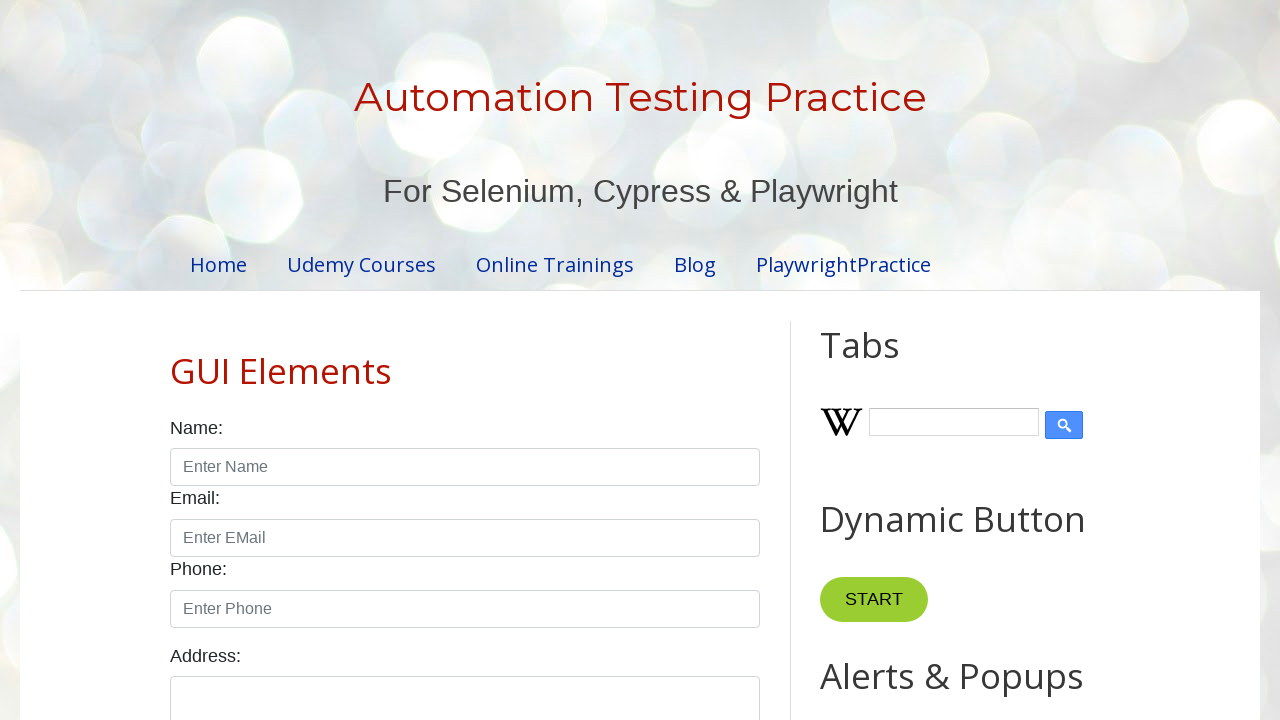

Located all pagination links
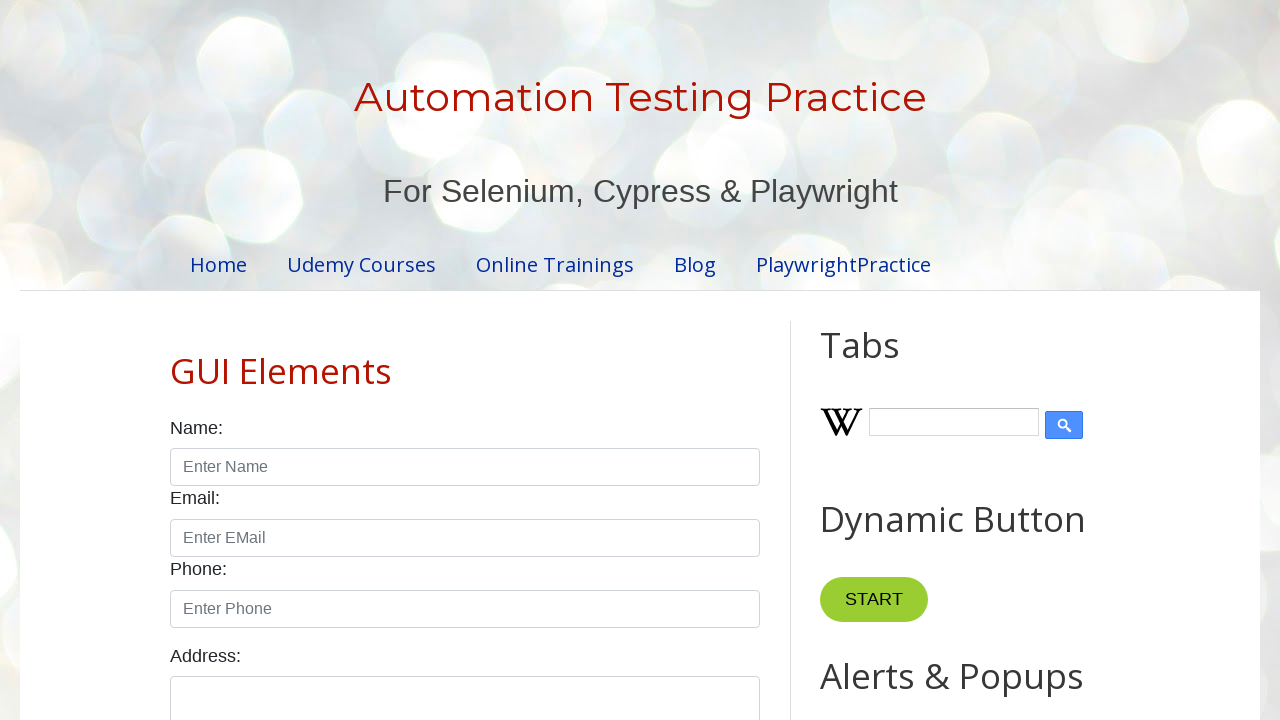

Found 4 pagination pages
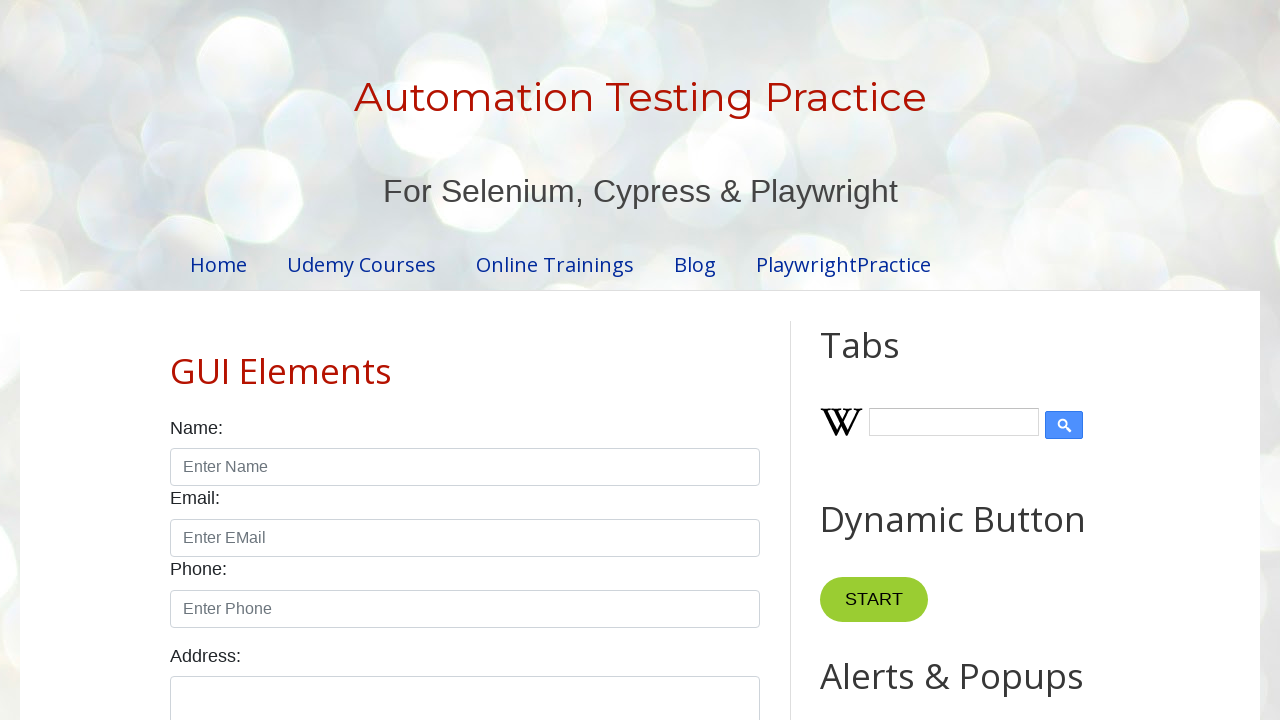

Clicked pagination link 1 at (416, 361) on xpath=//ul[@id='pagination']//li/a >> nth=0
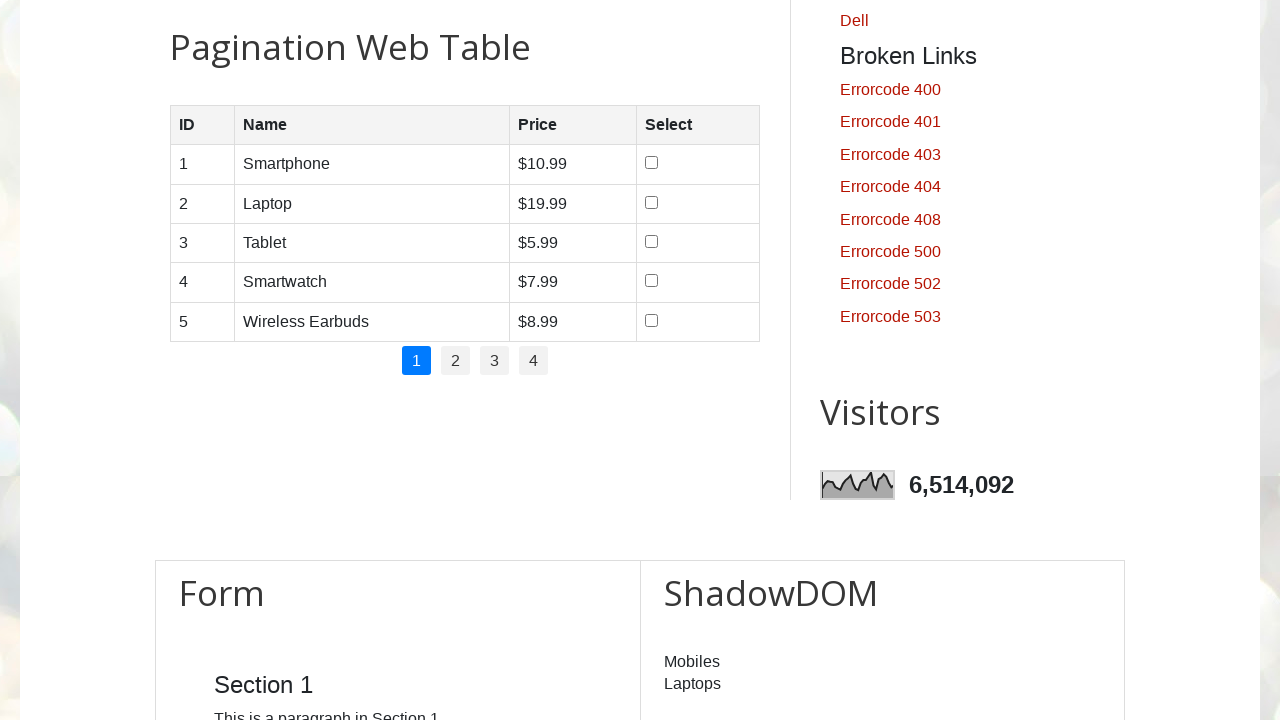

Table content loaded on page 1
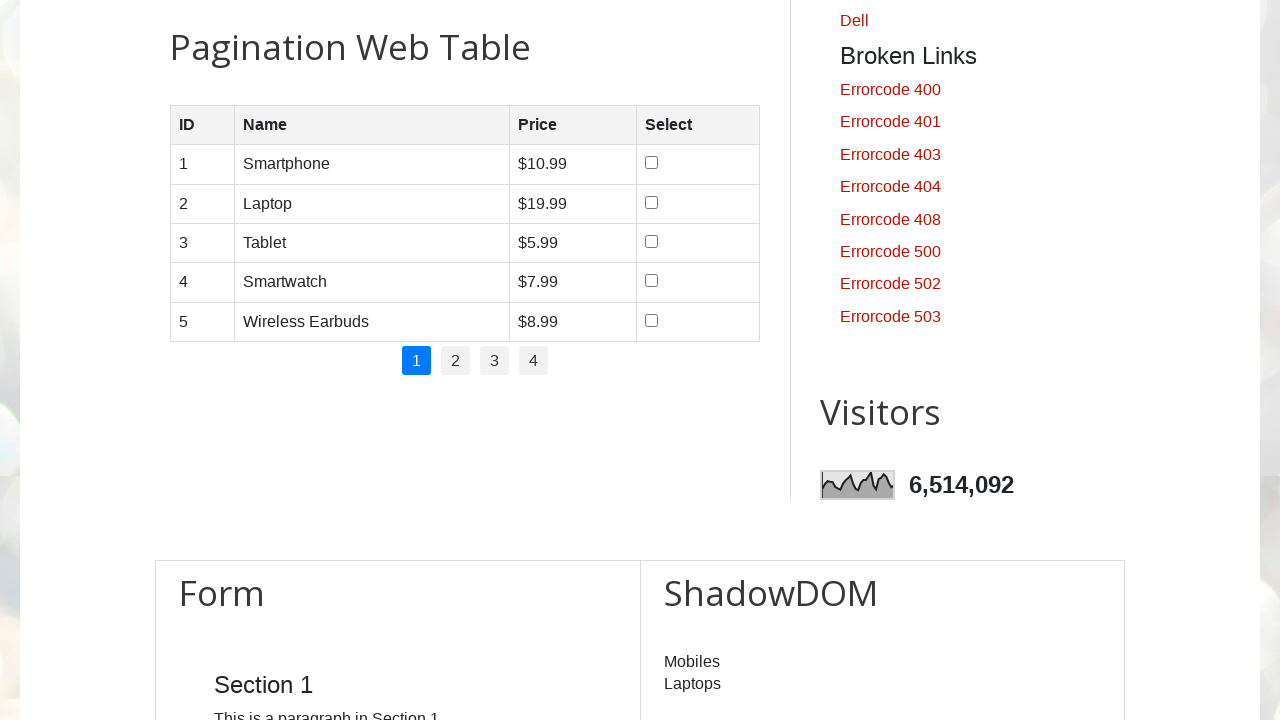

Clicked pagination link 2 at (456, 361) on xpath=//ul[@id='pagination']//li/a >> nth=1
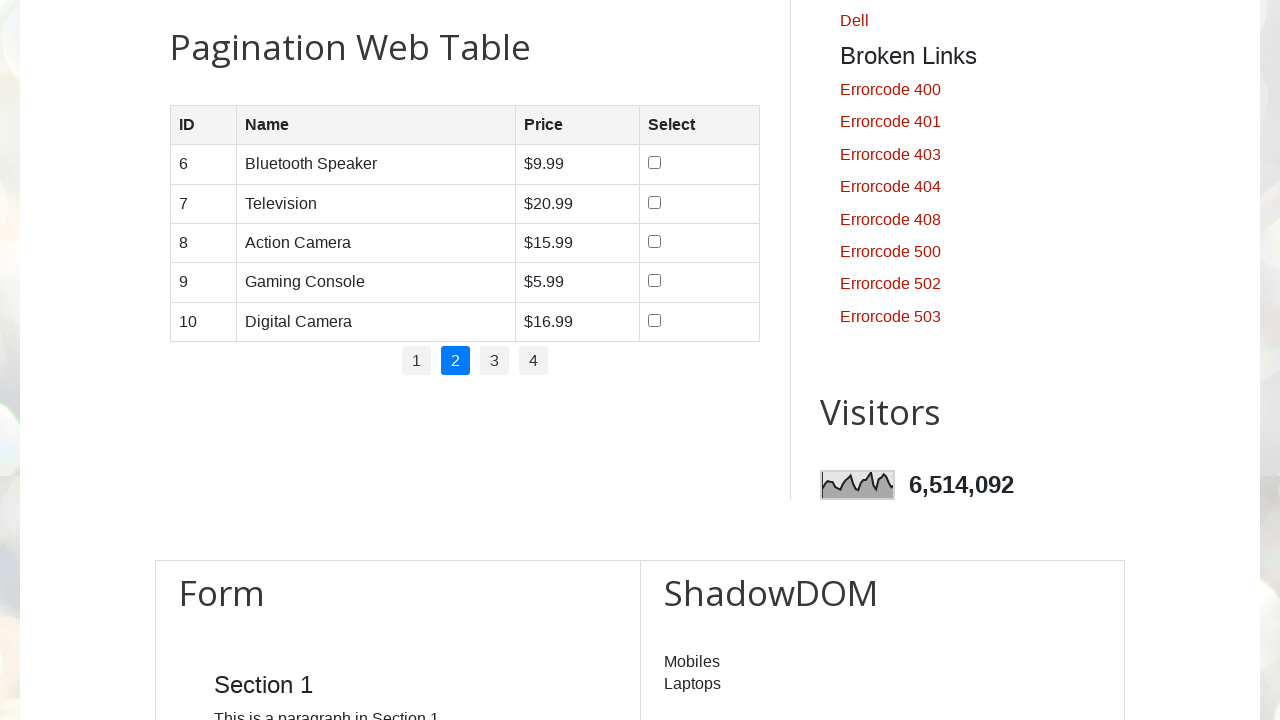

Table content loaded on page 2
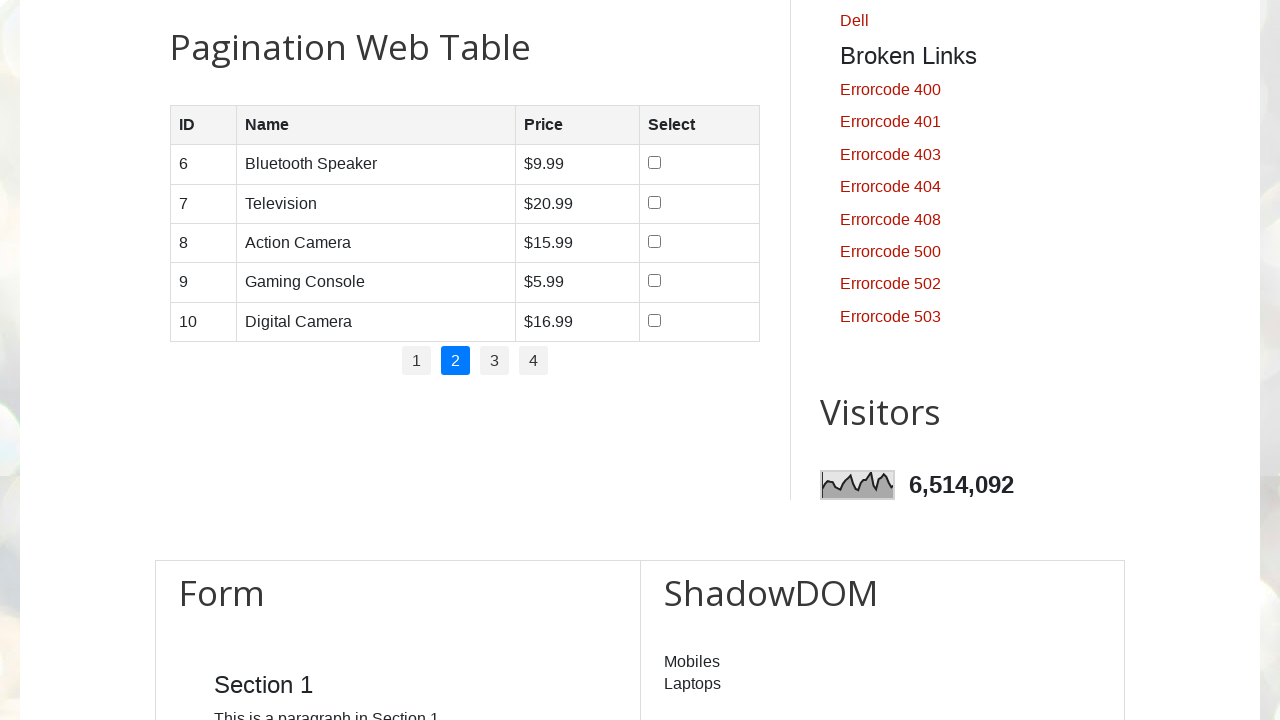

Clicked pagination link 3 at (494, 361) on xpath=//ul[@id='pagination']//li/a >> nth=2
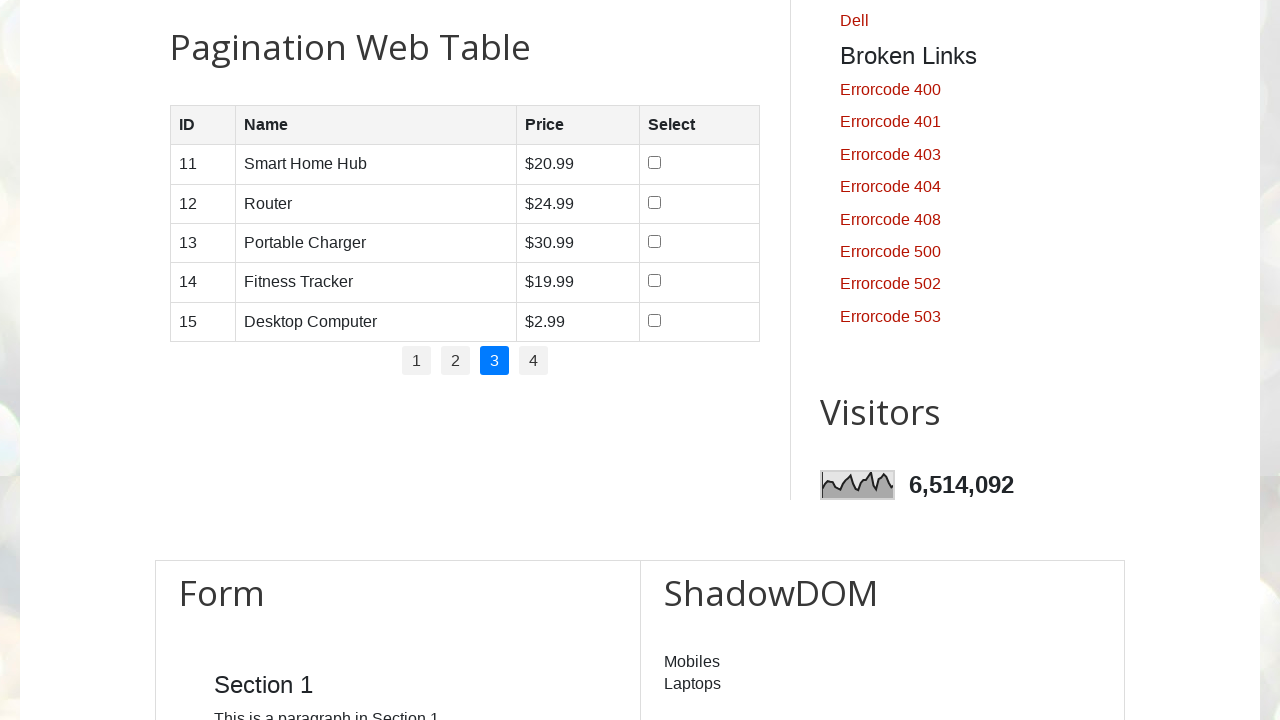

Table content loaded on page 3
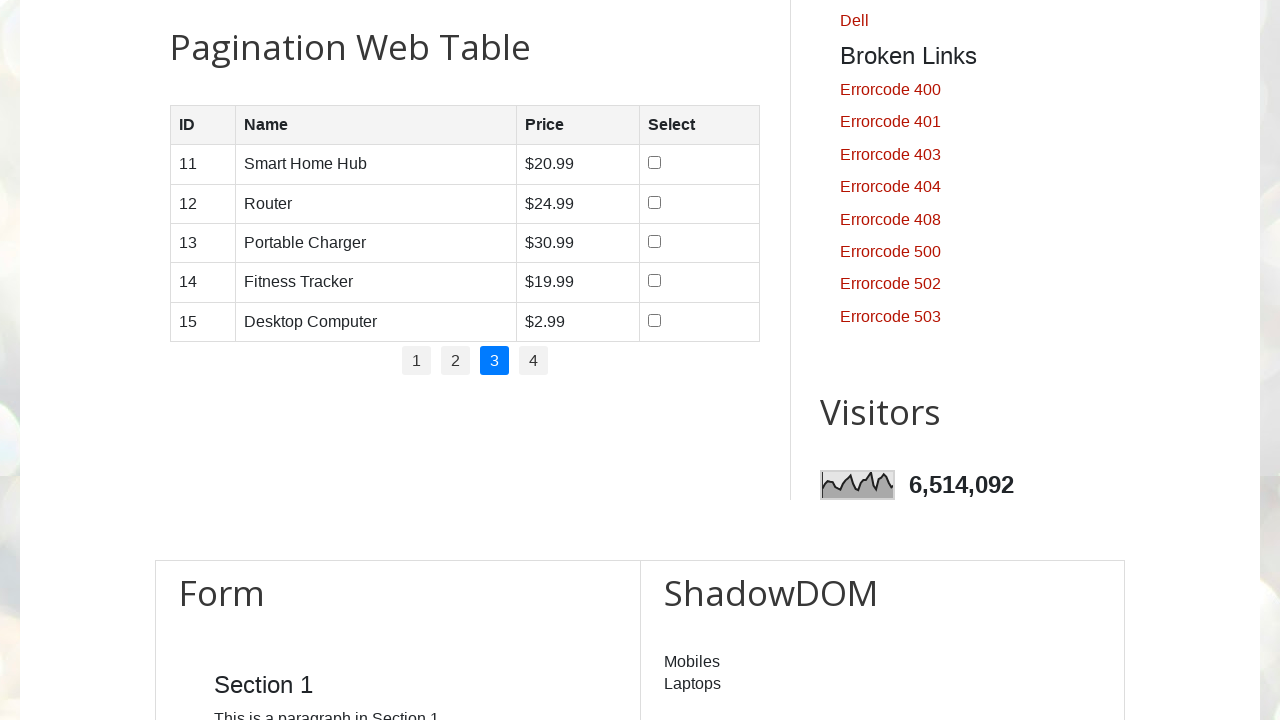

Clicked pagination link 4 at (534, 361) on xpath=//ul[@id='pagination']//li/a >> nth=3
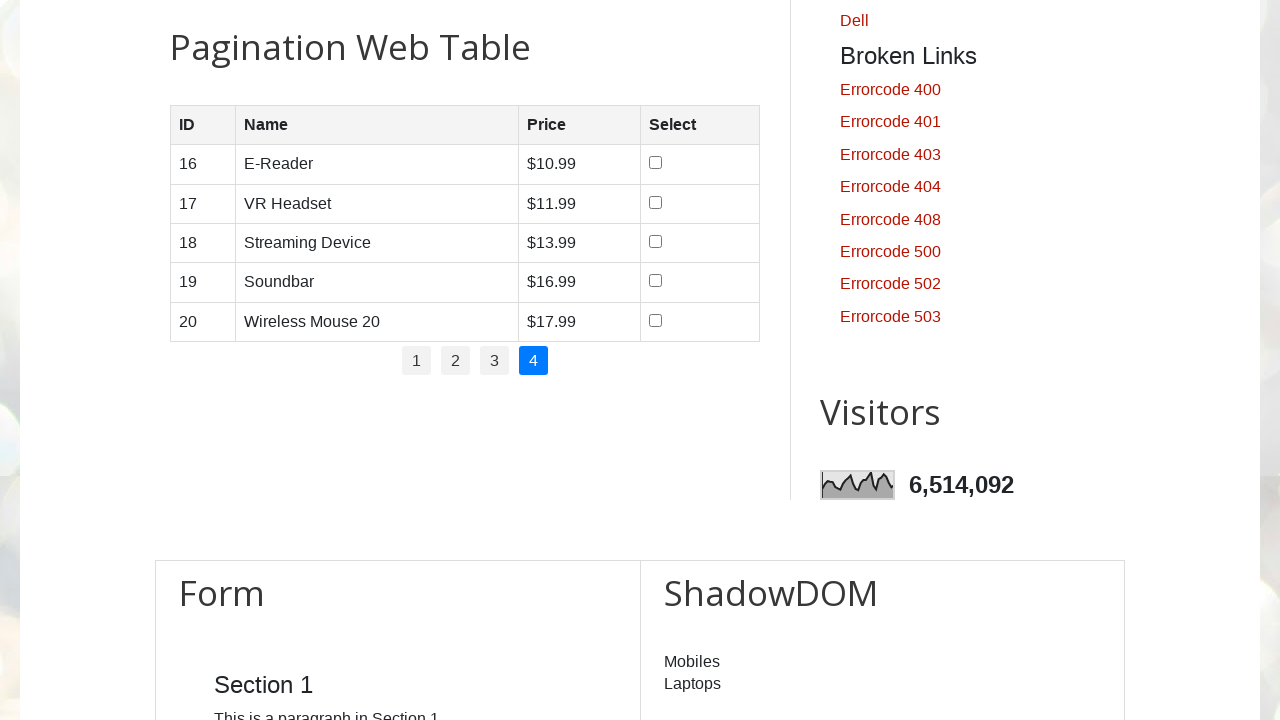

Table content loaded on page 4
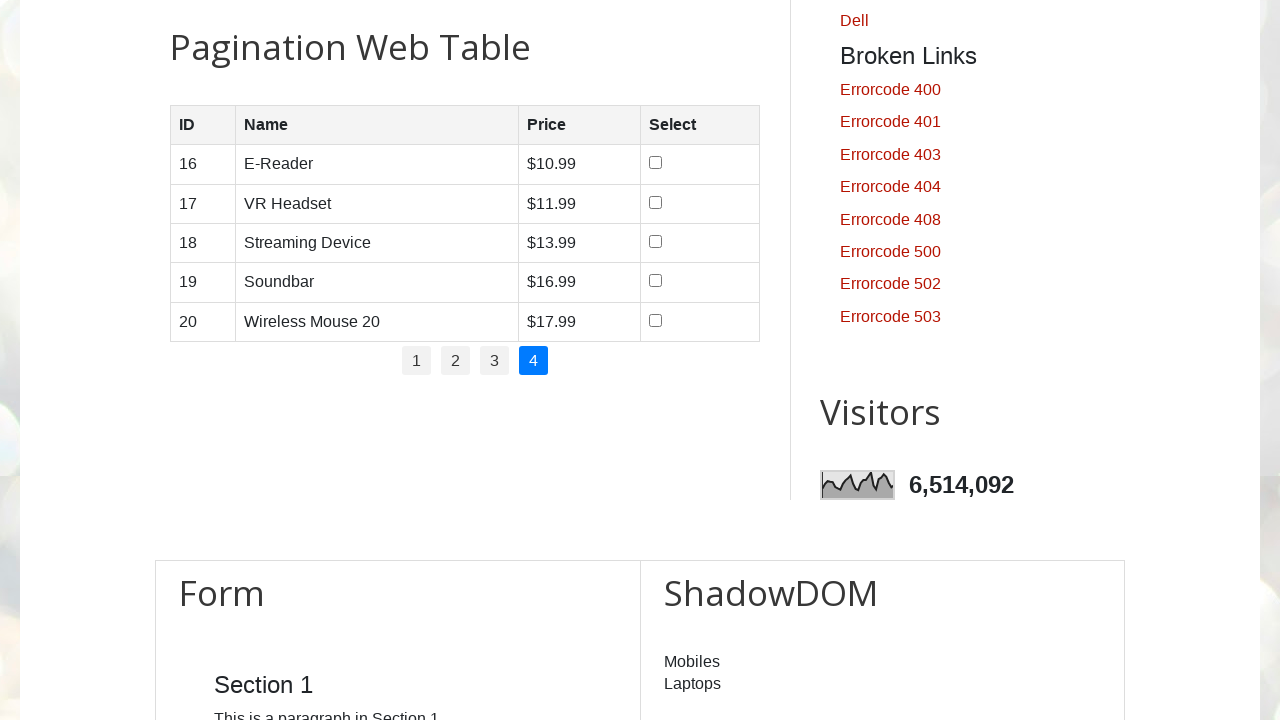

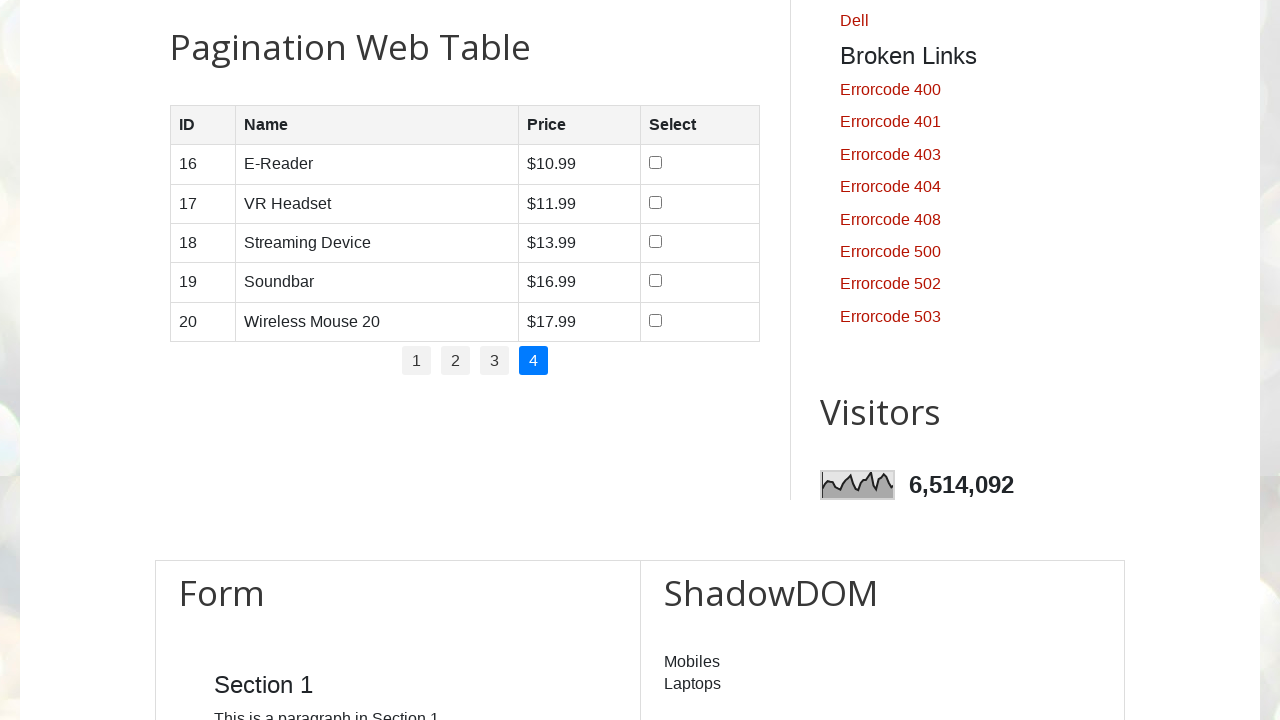